Tests an e-commerce product search and add-to-cart functionality by searching for products containing "ca", filtering results, and adding specific items to cart

Starting URL: https://rahulshettyacademy.com/seleniumPractise/#/

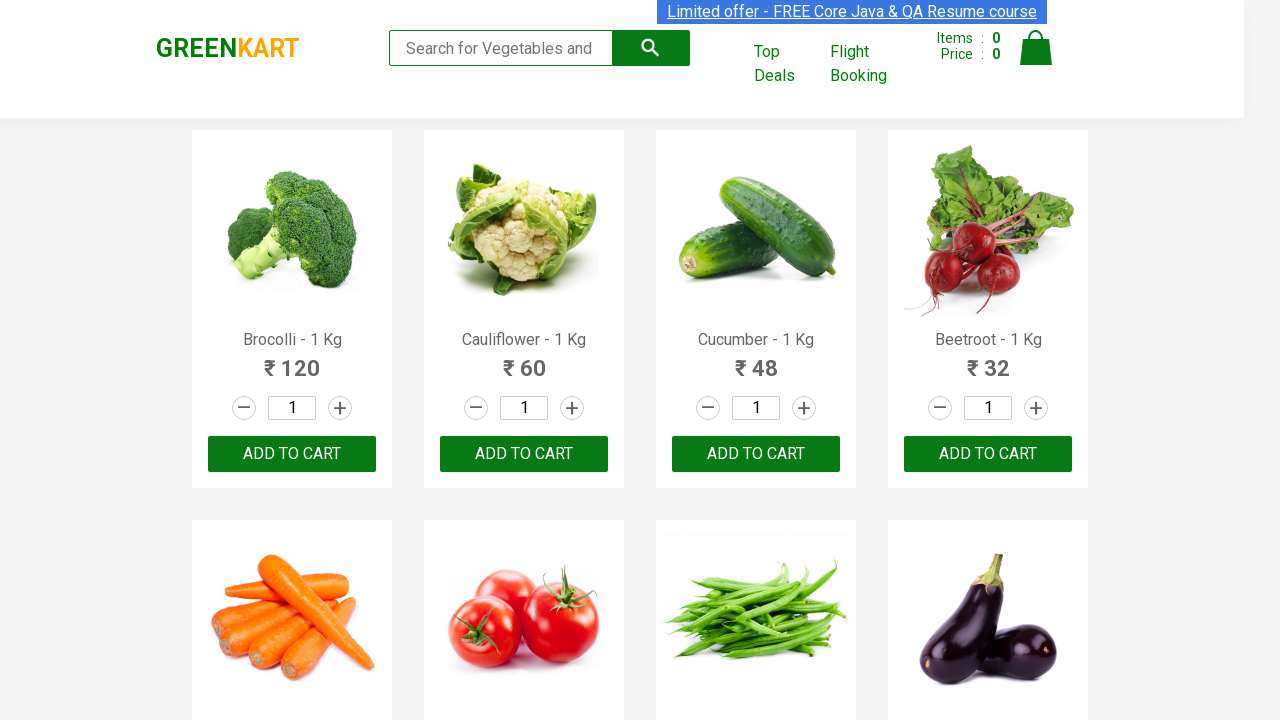

Filled search field with 'ca' on .search-keyword
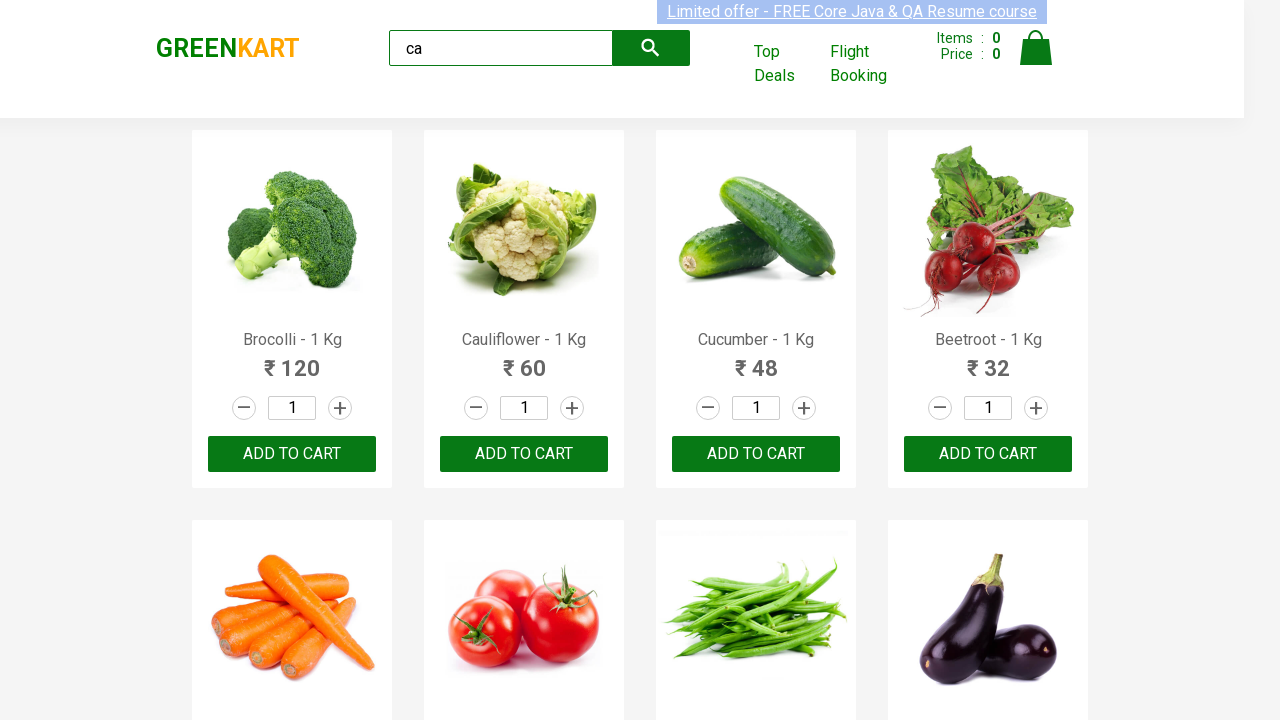

Waited 2 seconds for products to filter
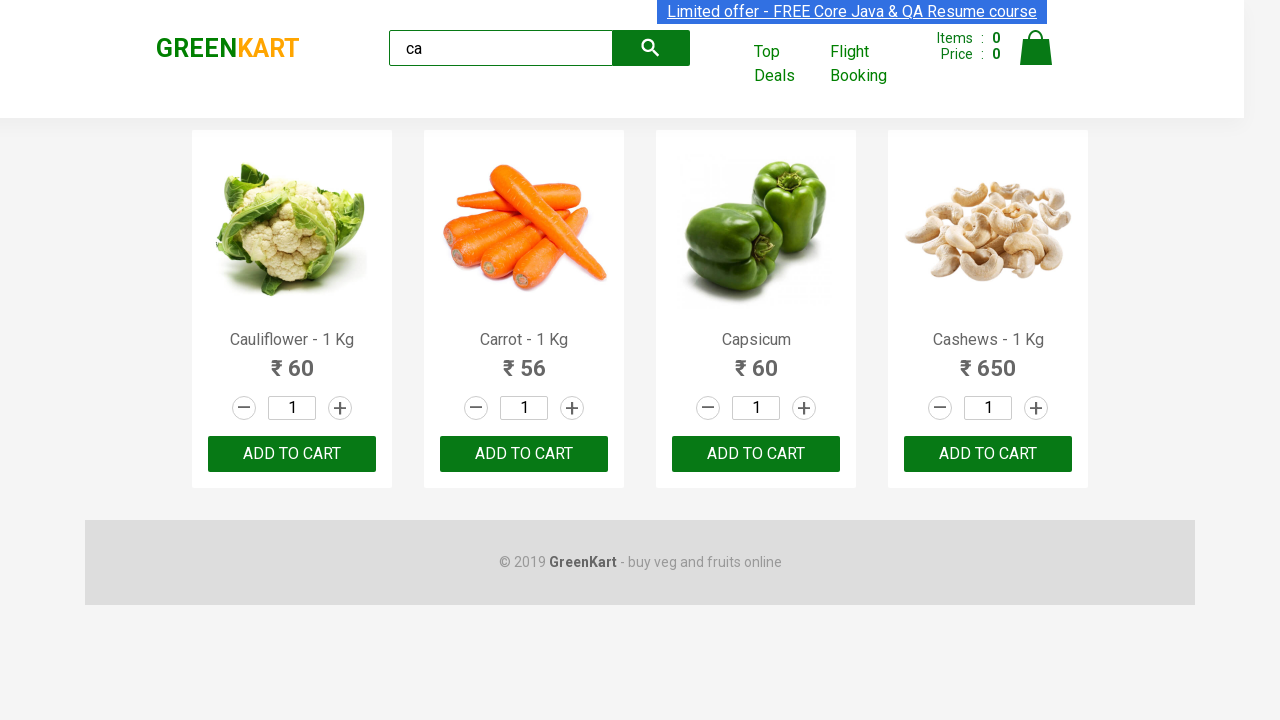

Waited for visible product elements to load
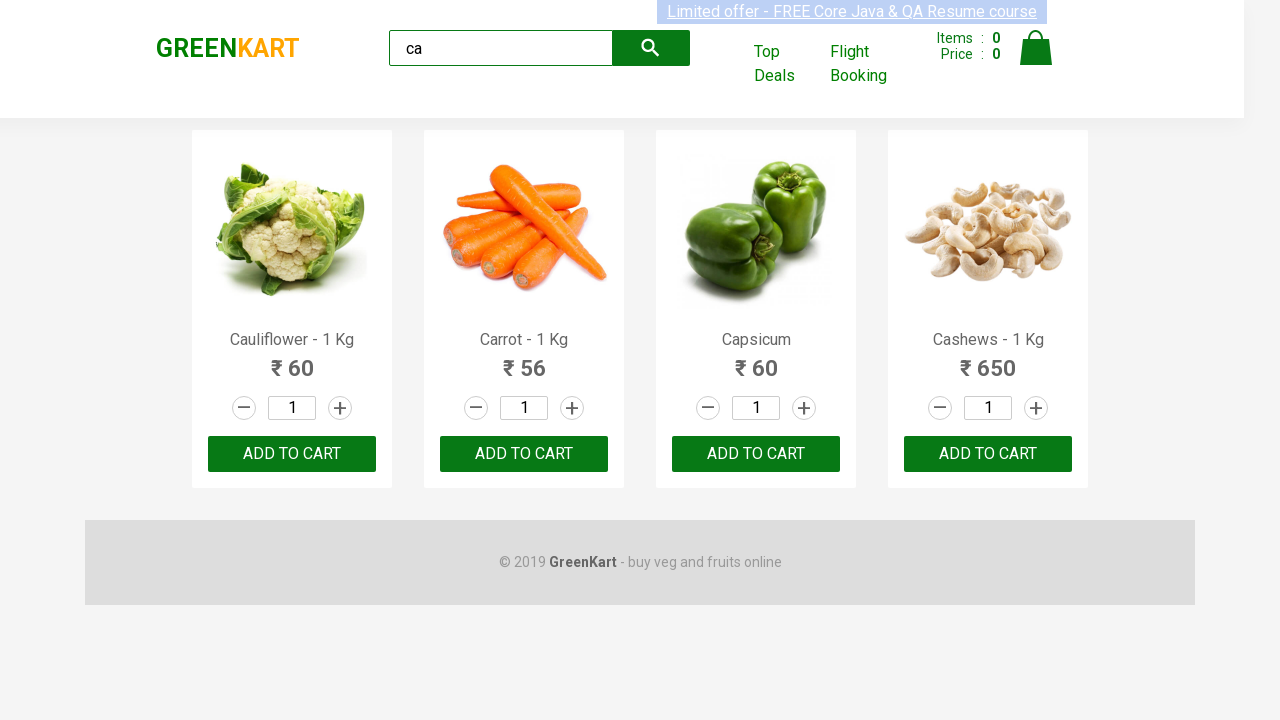

Retrieved list of all products on the page
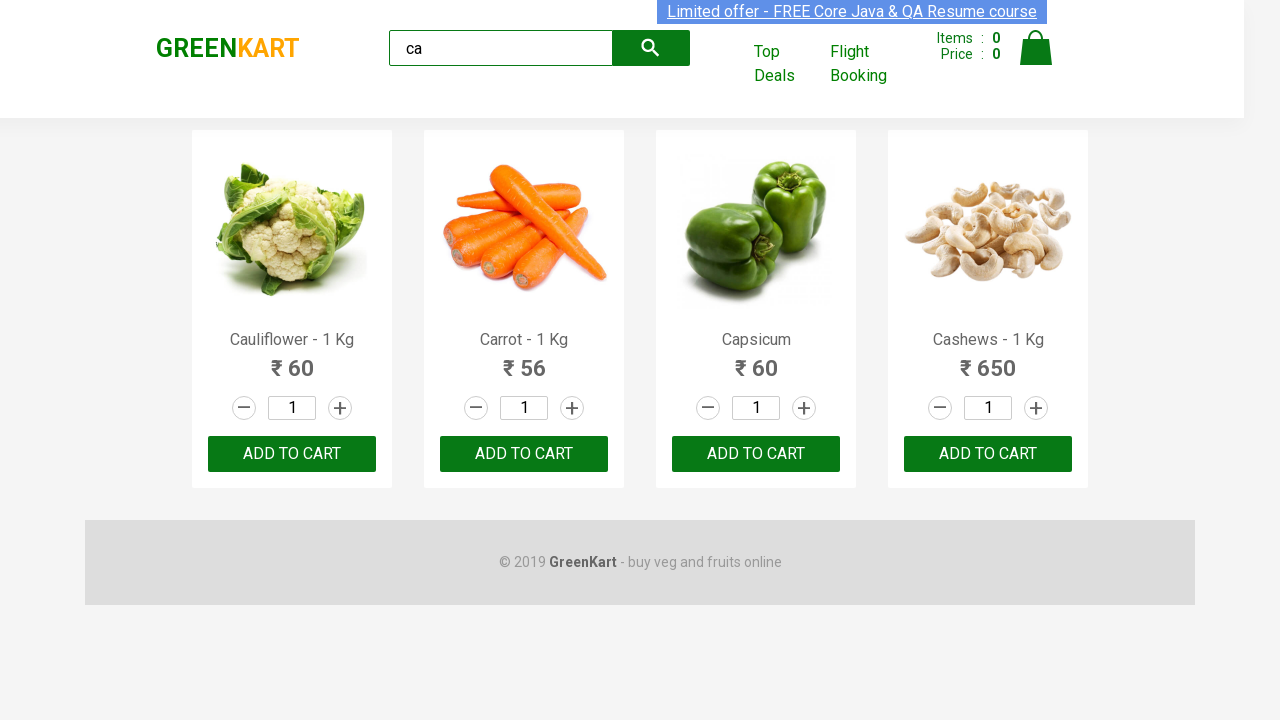

Retrieved product name: Cauliflower - 1 Kg
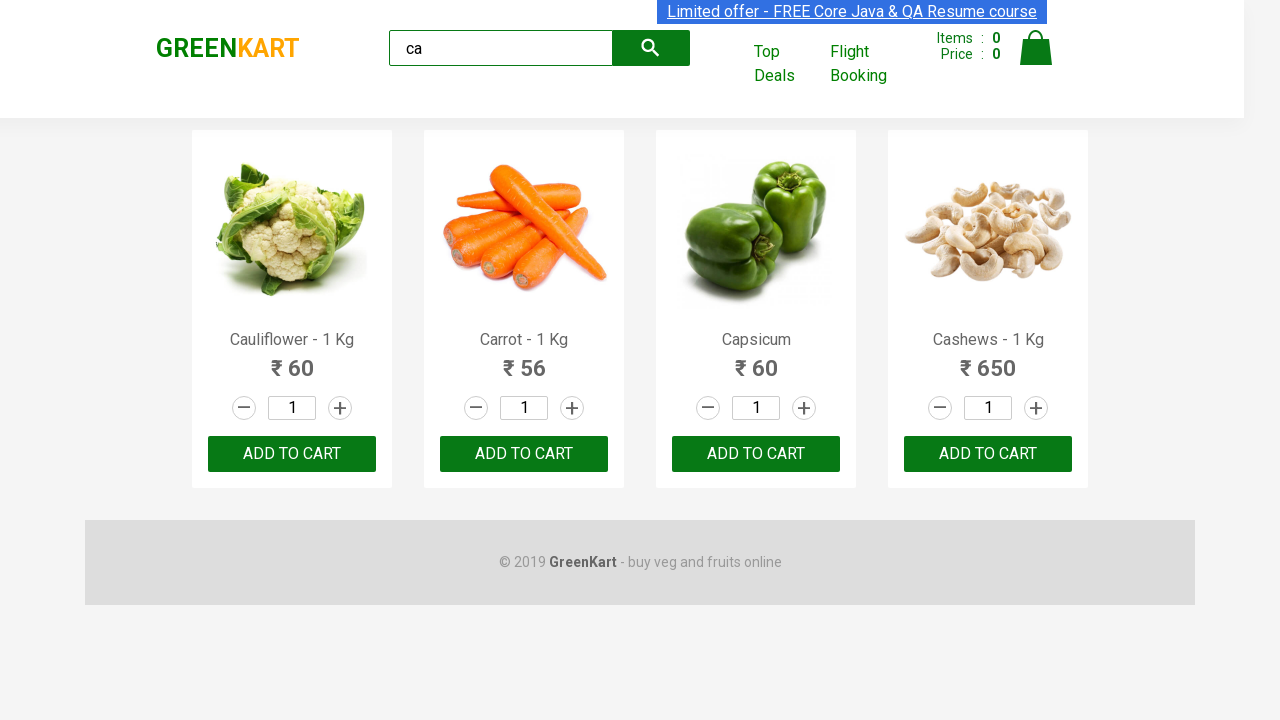

Retrieved product name: Carrot - 1 Kg
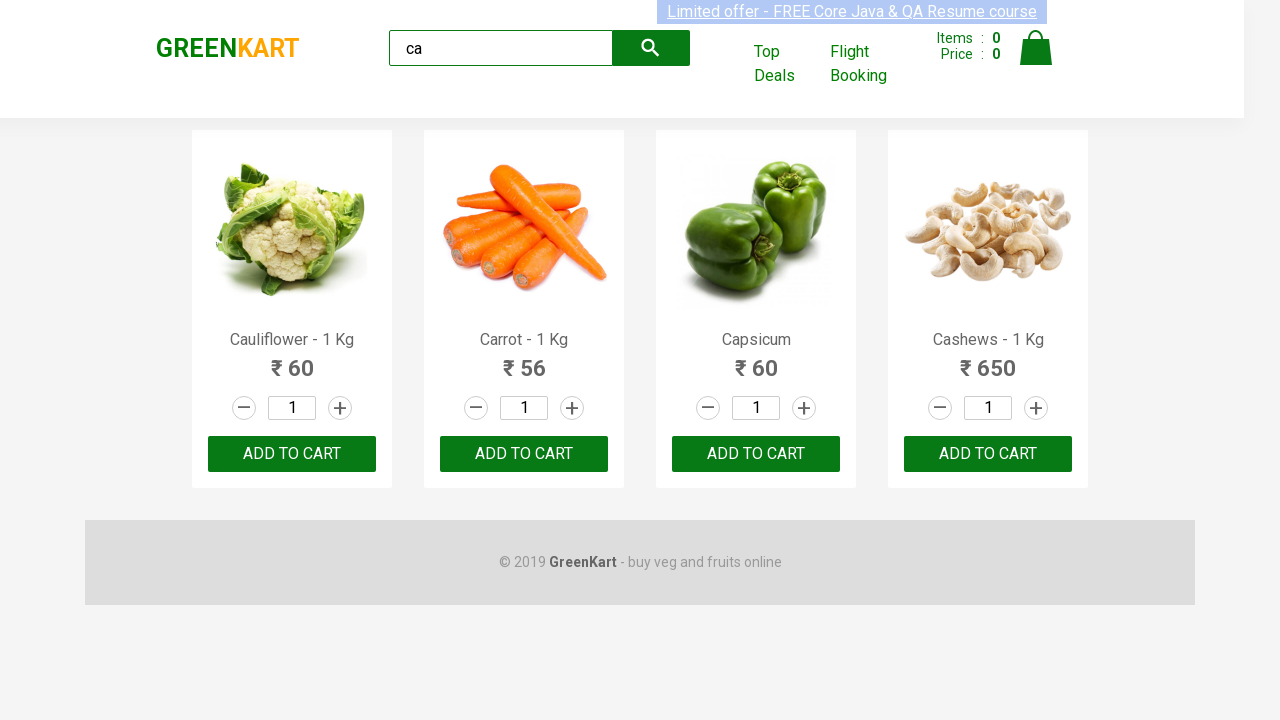

Retrieved product name: Capsicum
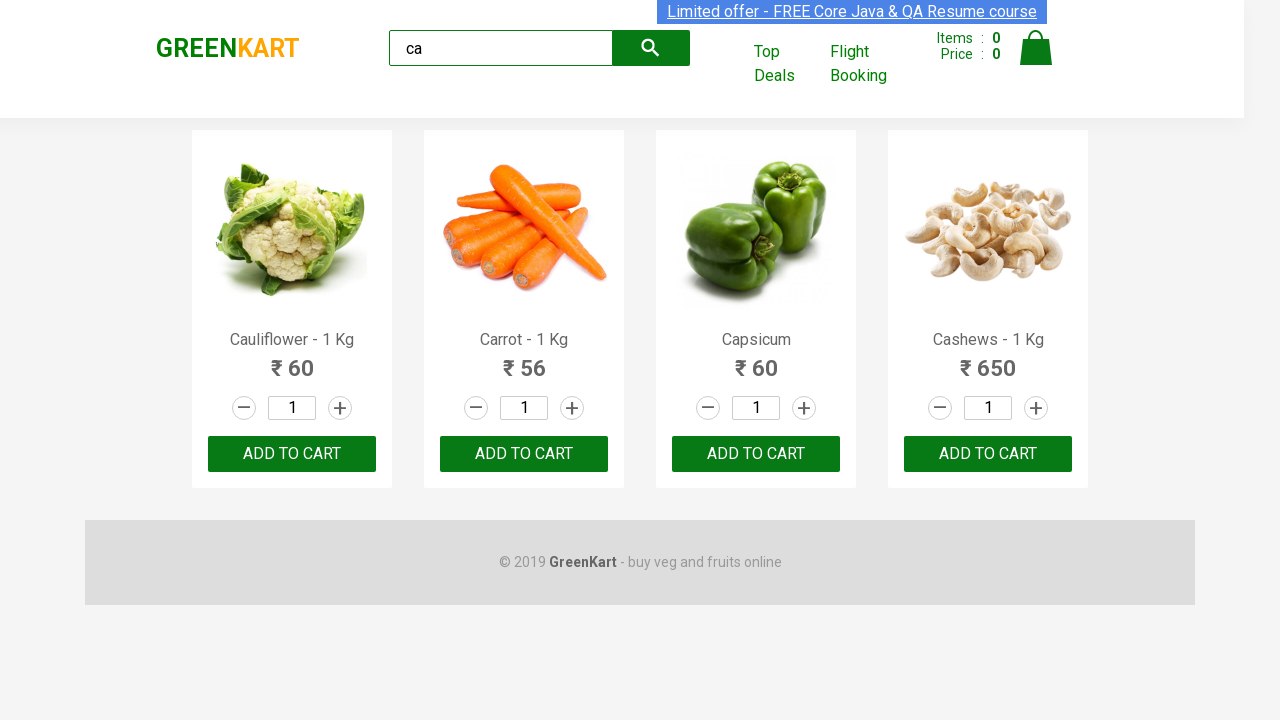

Retrieved product name: Cashews - 1 Kg
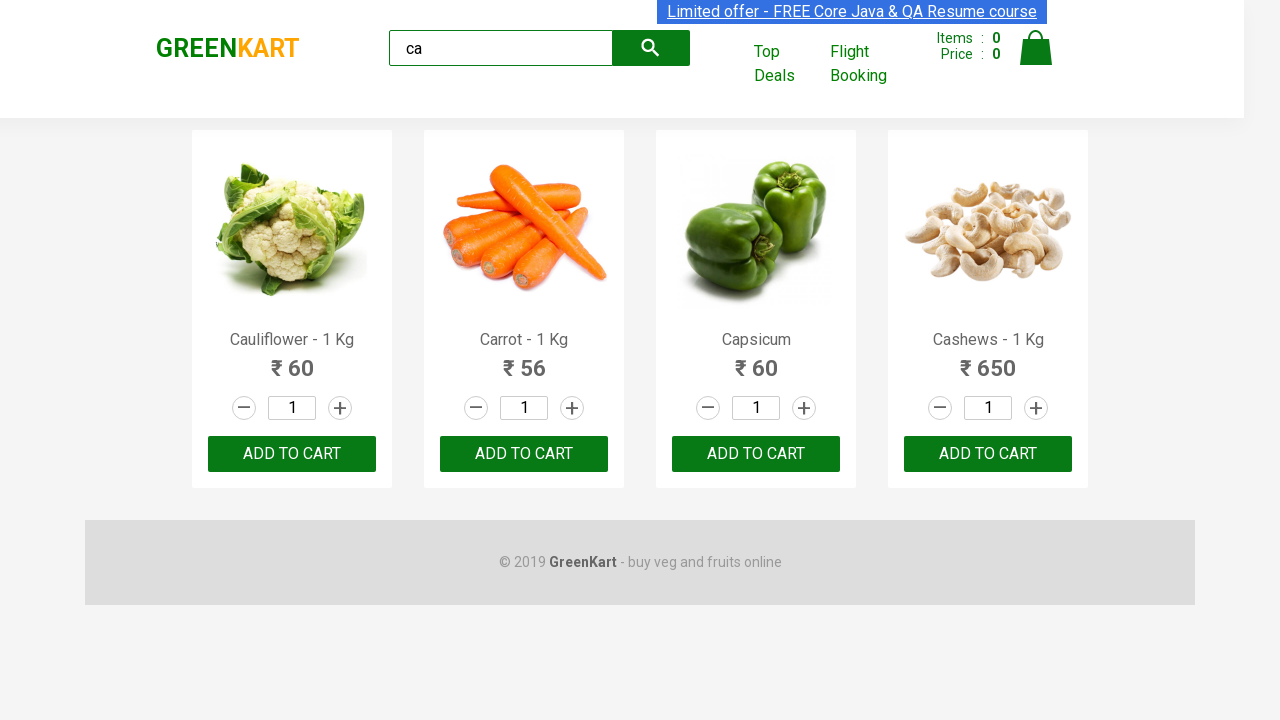

Clicked 'Add to cart' button for Cashews product at (988, 454) on .products .product >> nth=3 >> button
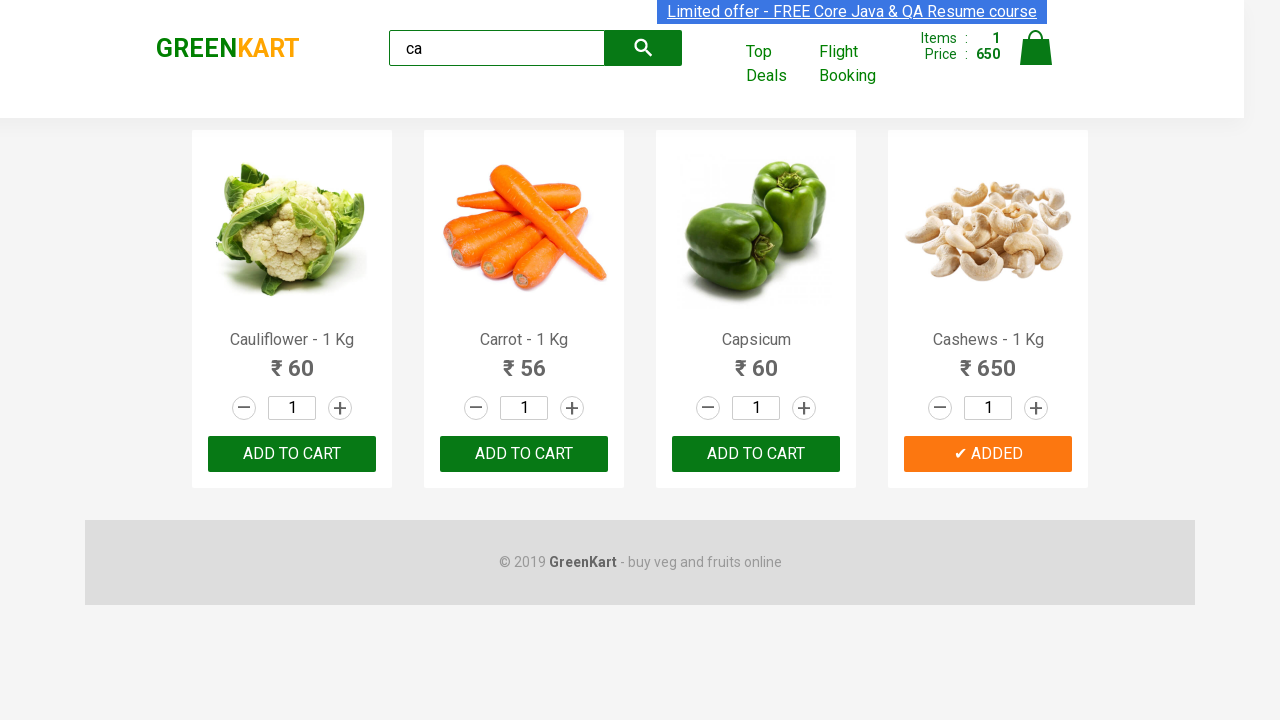

Retrieved brand text: GREENKART
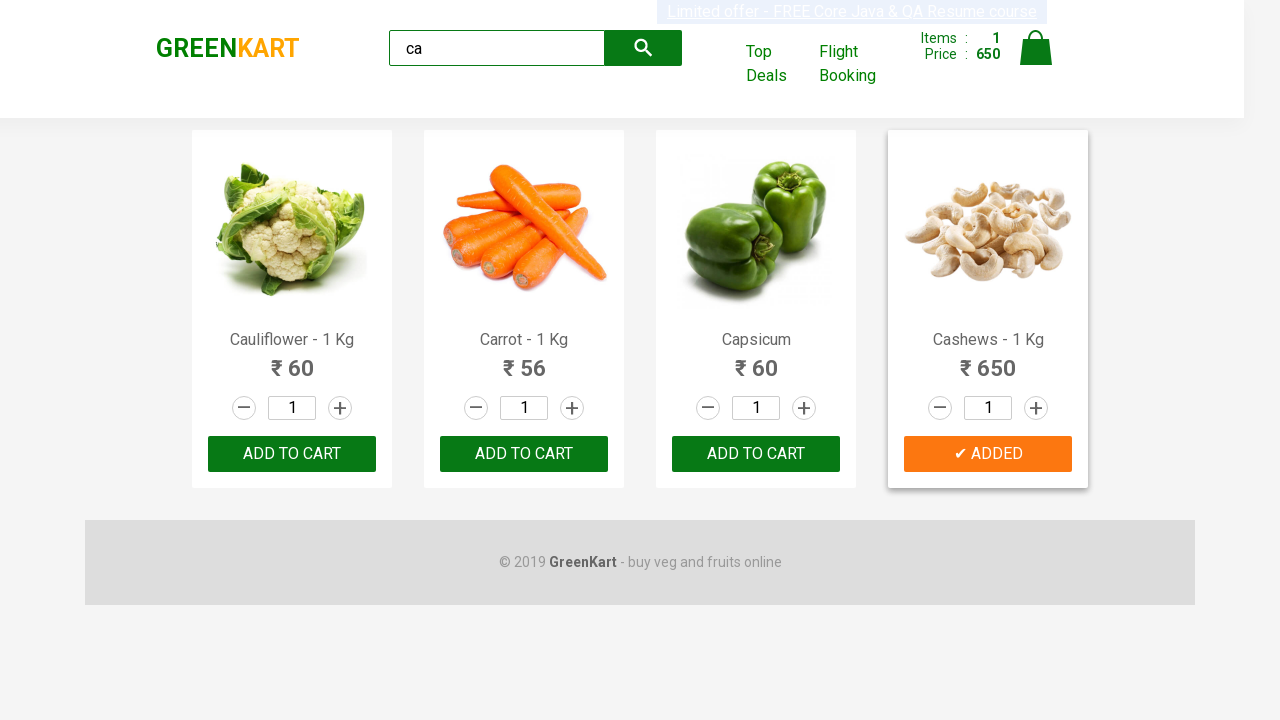

Verified brand text equals 'GREENKART'
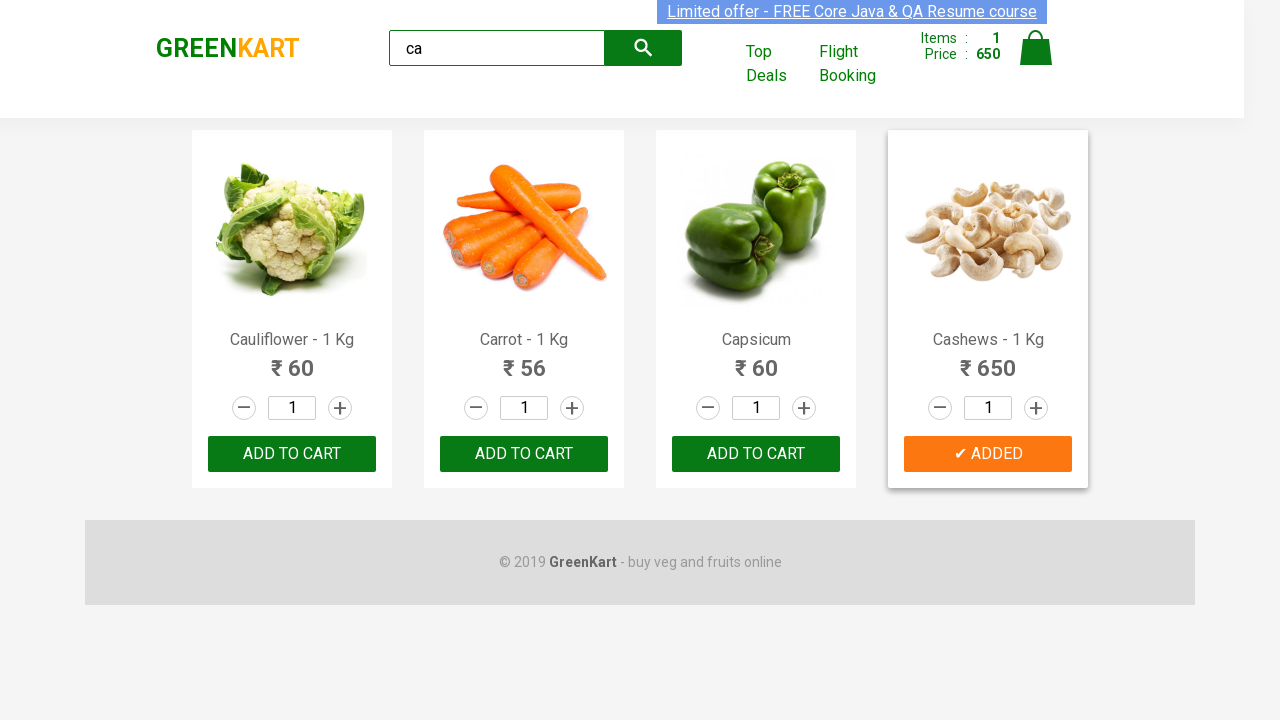

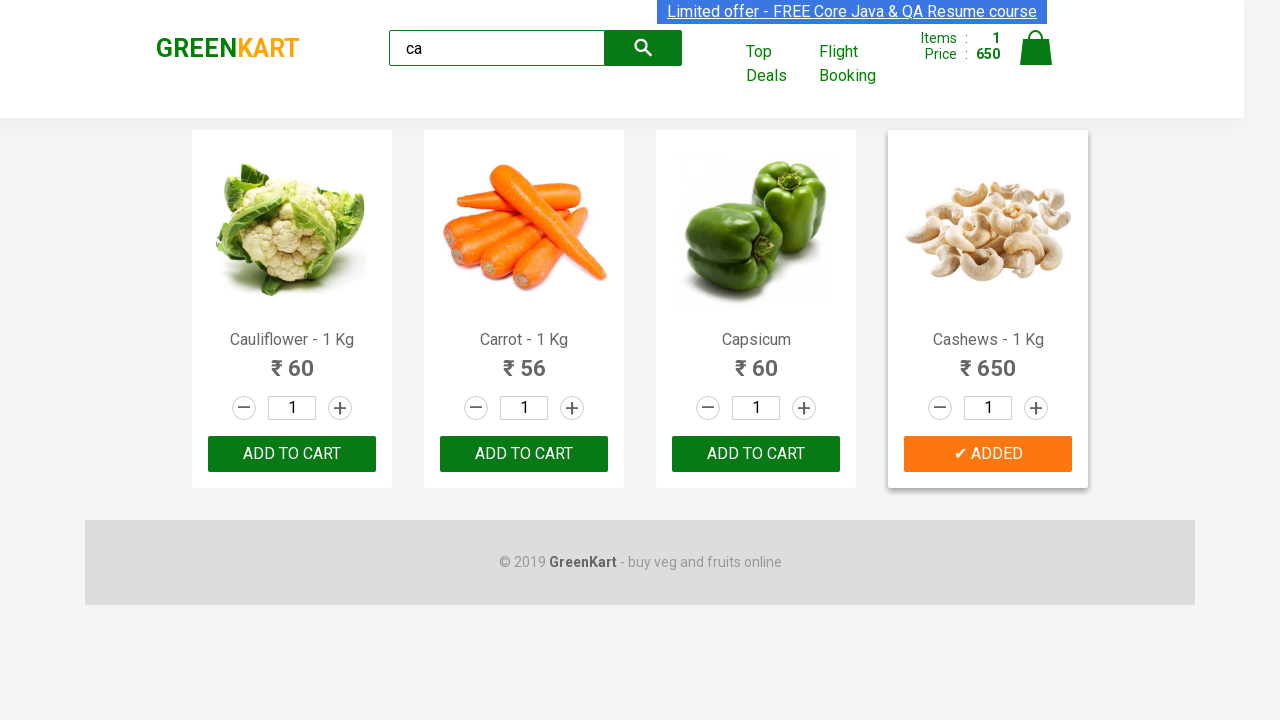